Tests dynamic controls on a page by interacting with checkboxes, buttons that remove/add elements, and enable/disable text inputs

Starting URL: https://the-internet.herokuapp.com/dynamic_controls

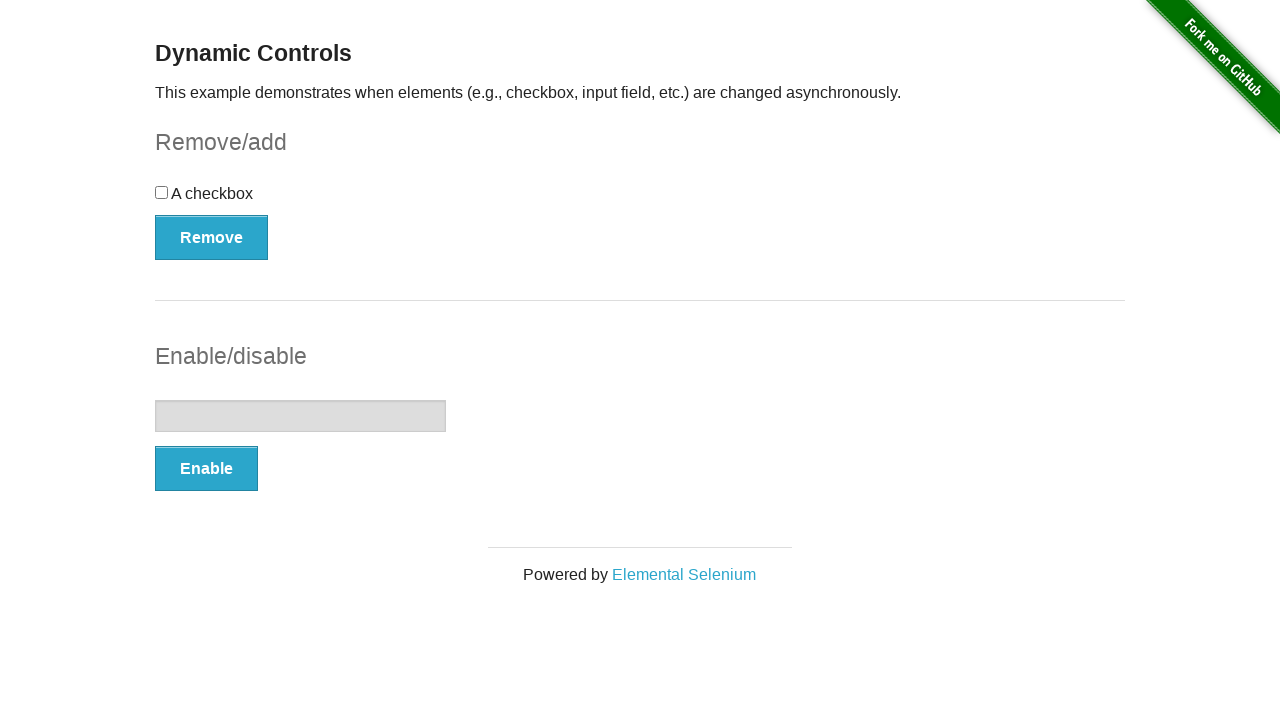

Clicked the checkbox at (162, 192) on #checkbox > input[type=checkbox]
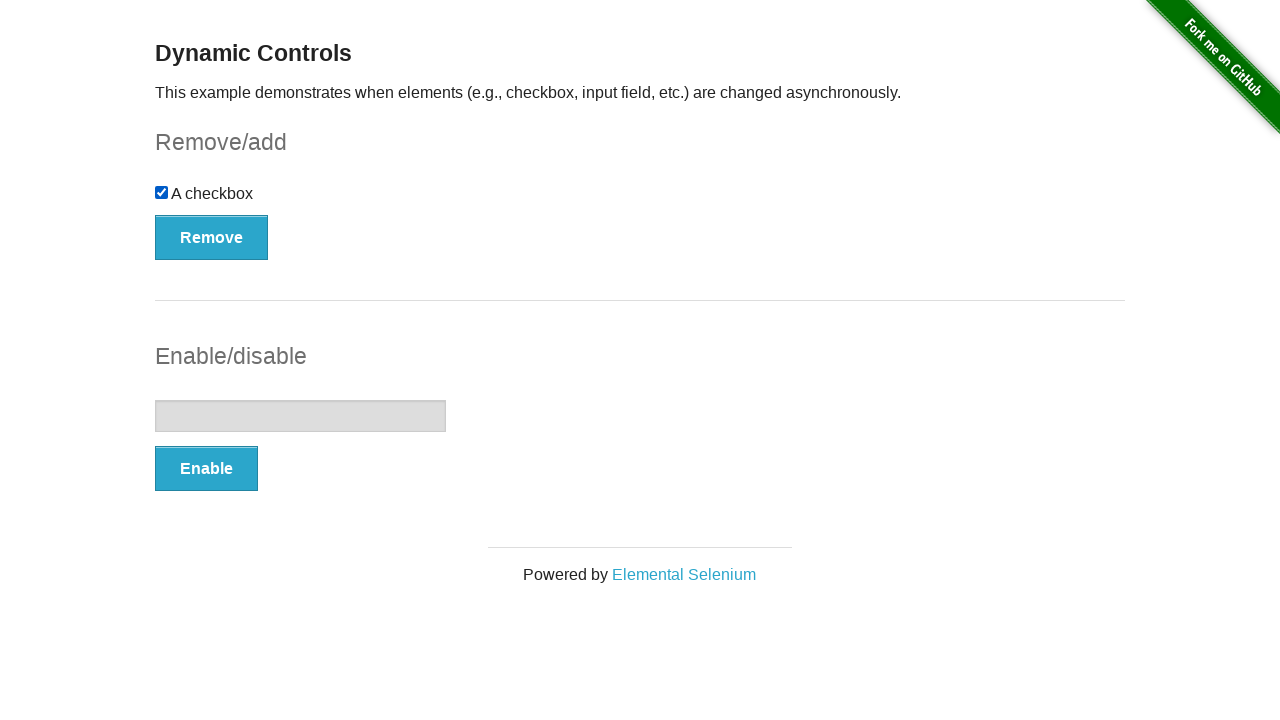

Clicked the Remove/Add button at (212, 237) on #checkbox-example > button
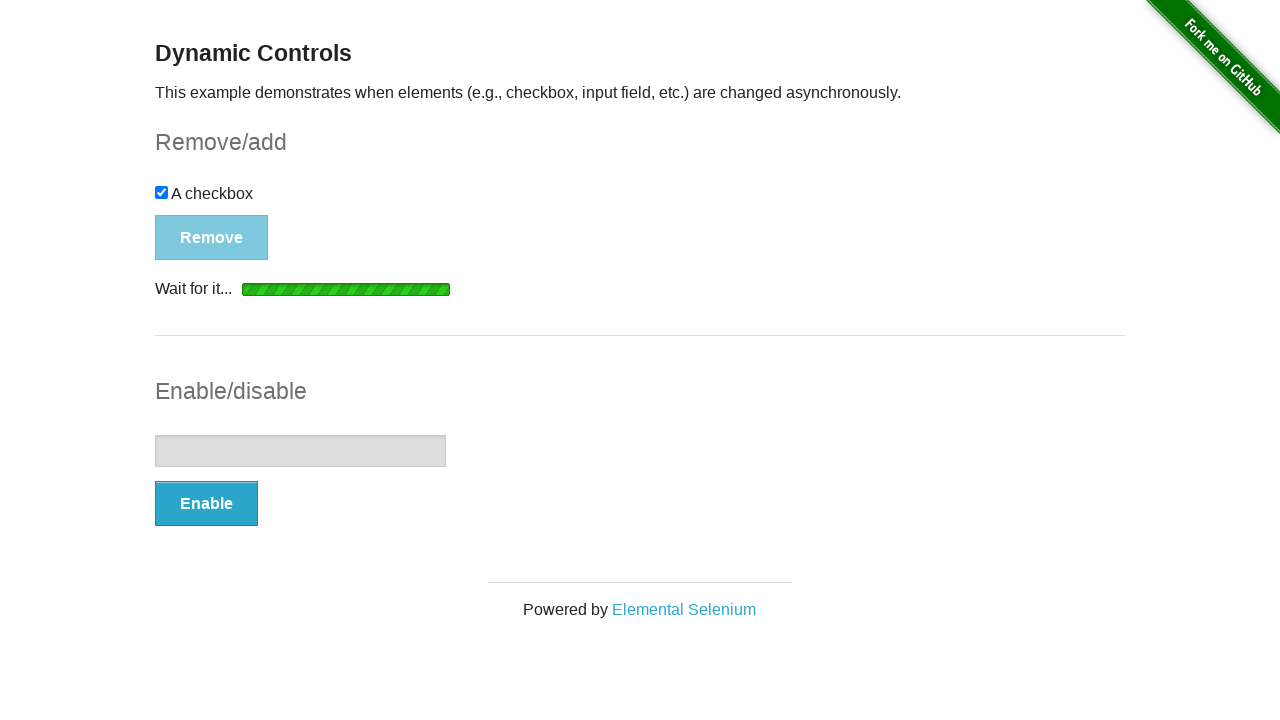

Waited for Remove/Add button to be attached after operation
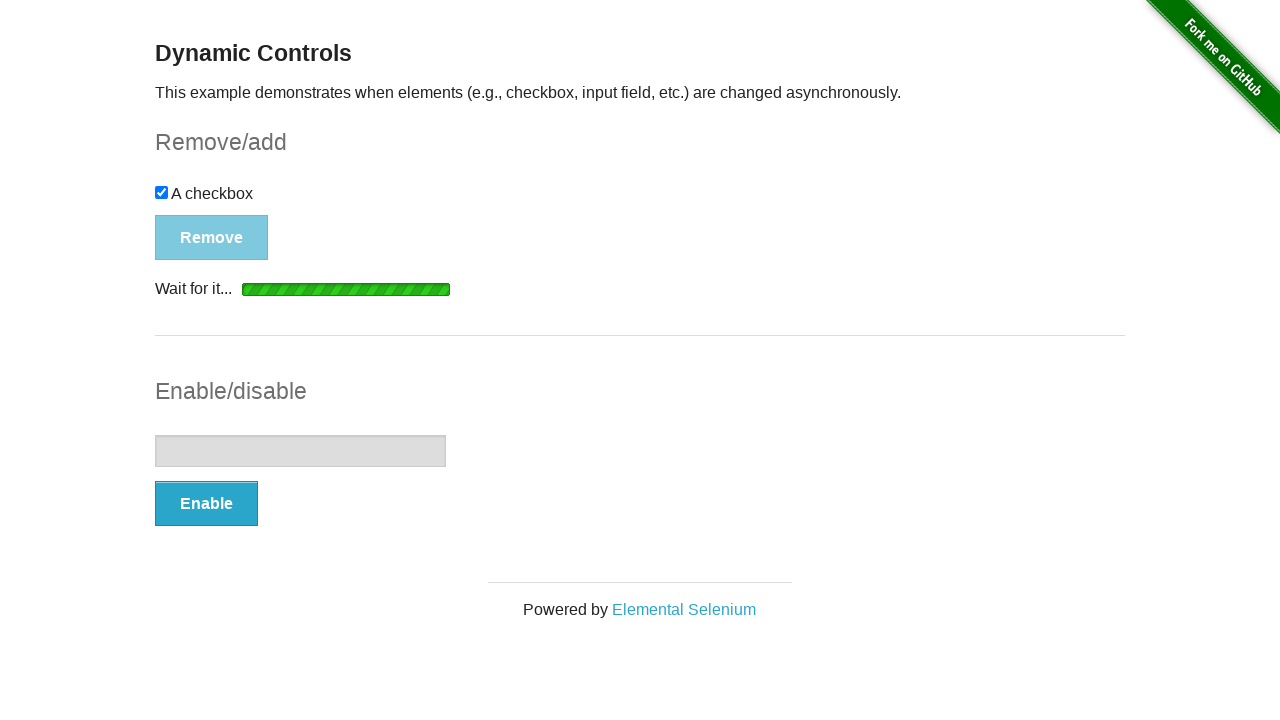

Clicked the Enable/Disable button at (206, 504) on #input-example > button
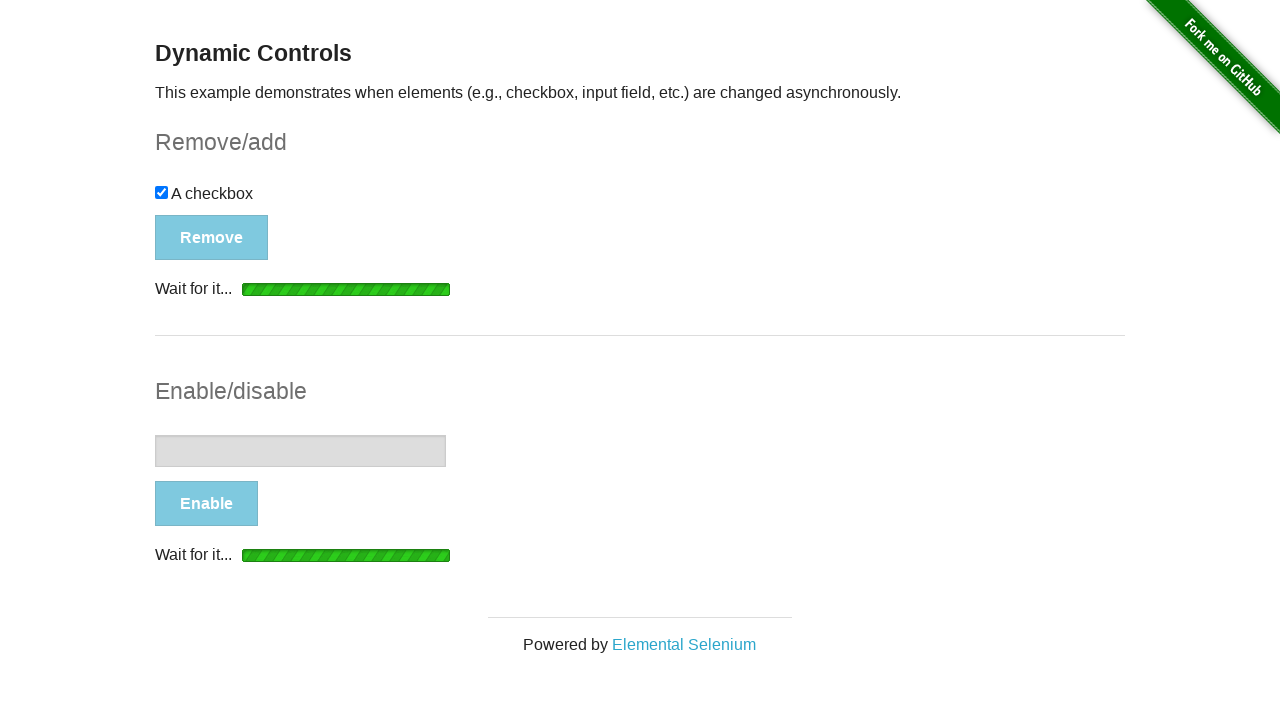

Waited for Enable/Disable button to be attached after operation
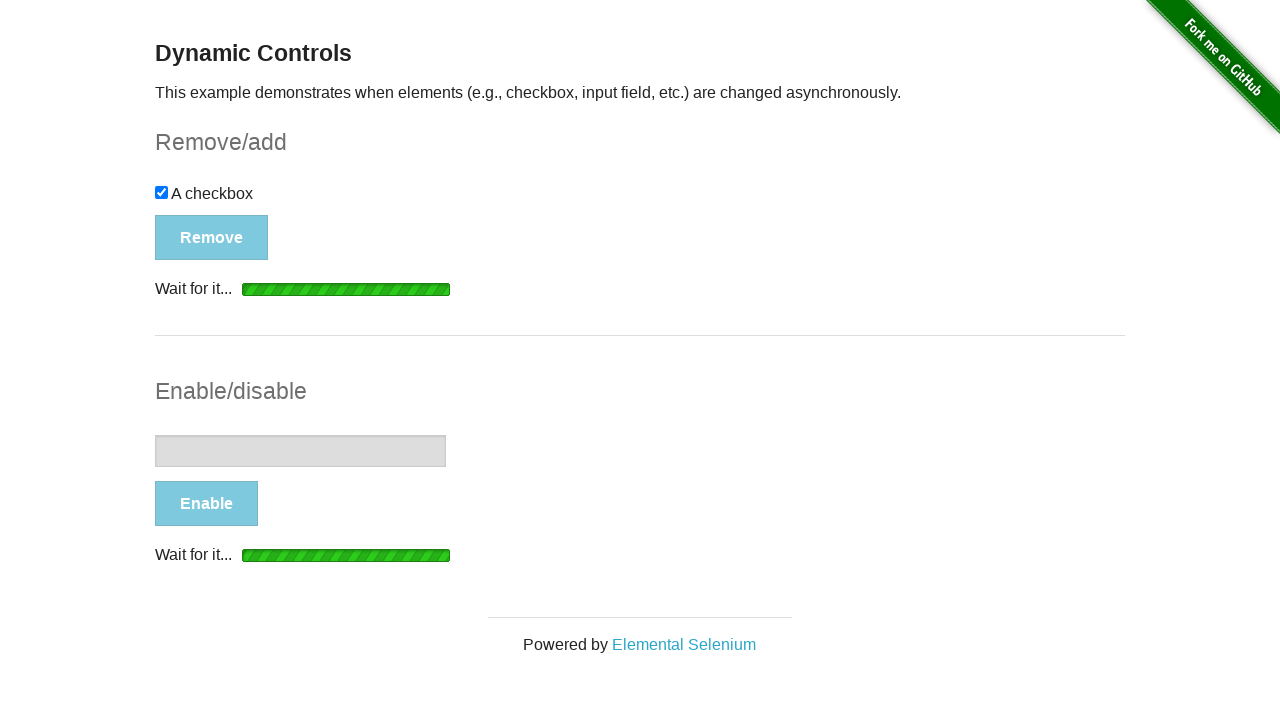

Clicked the text input field at (300, 449) on #input-example > input[type=text]
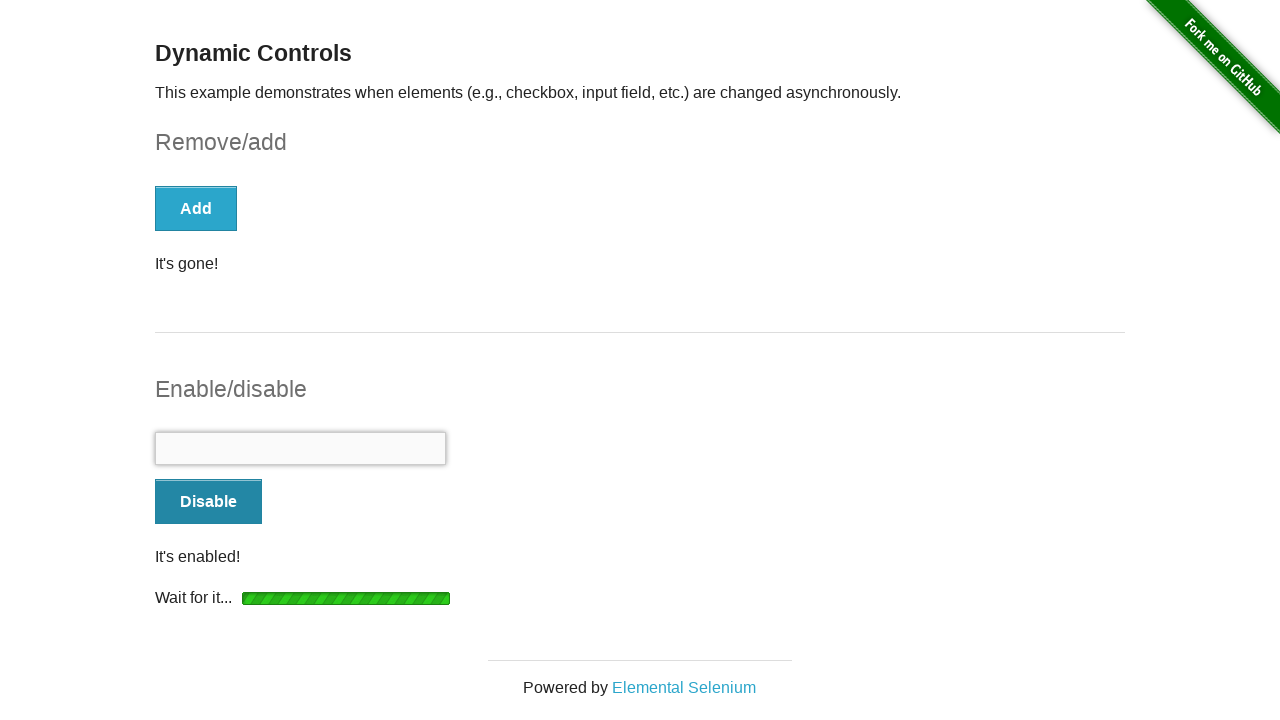

Filled the text input field with 'No, my desire is not to be here' on #input-example > input[type=text]
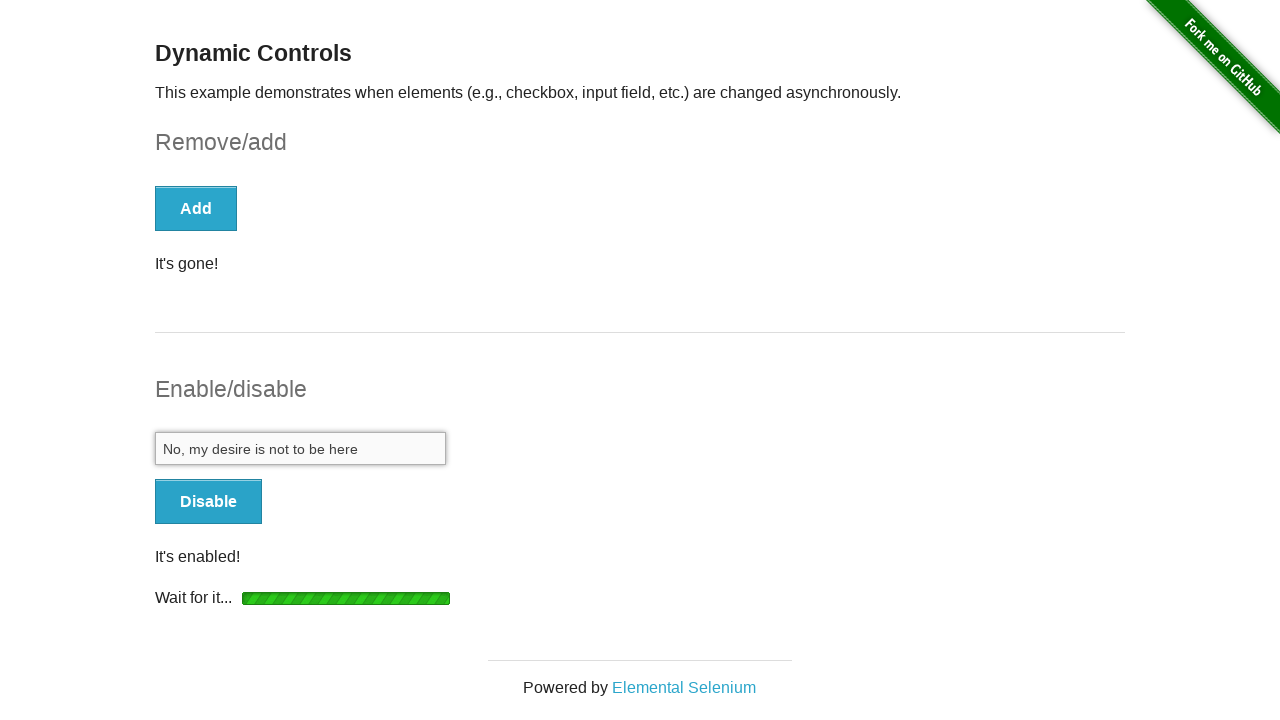

Clicked the Enable/Disable button again to disable the text input at (208, 501) on #input-example > button
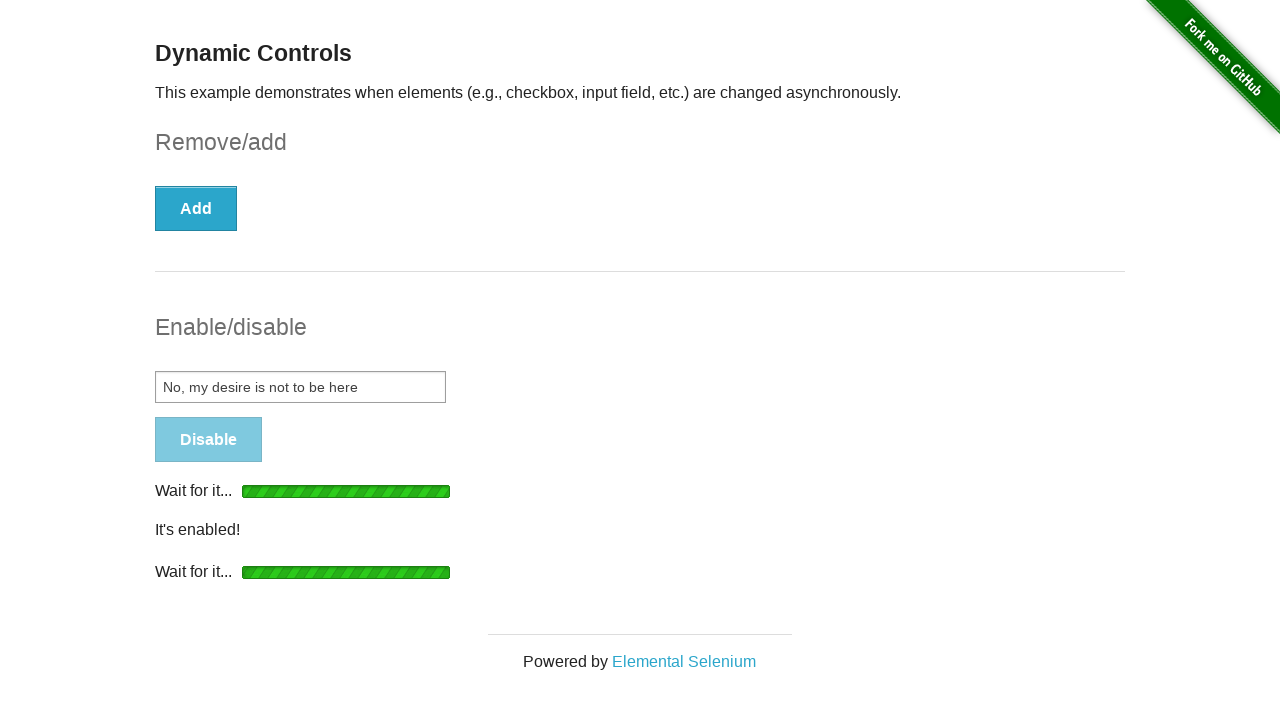

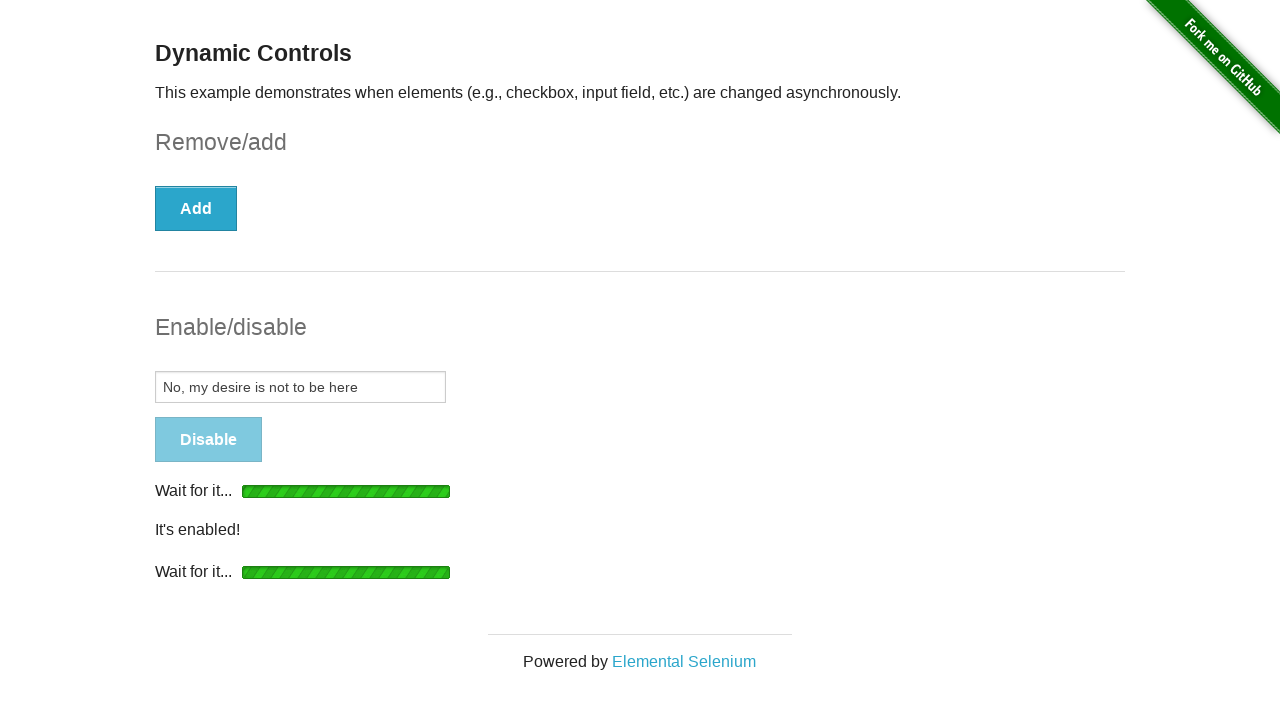